Verifies that the page contains exactly 6 checkboxes by counting all checkbox elements.

Starting URL: https://rahulshettyacademy.com/dropdownsPractise/

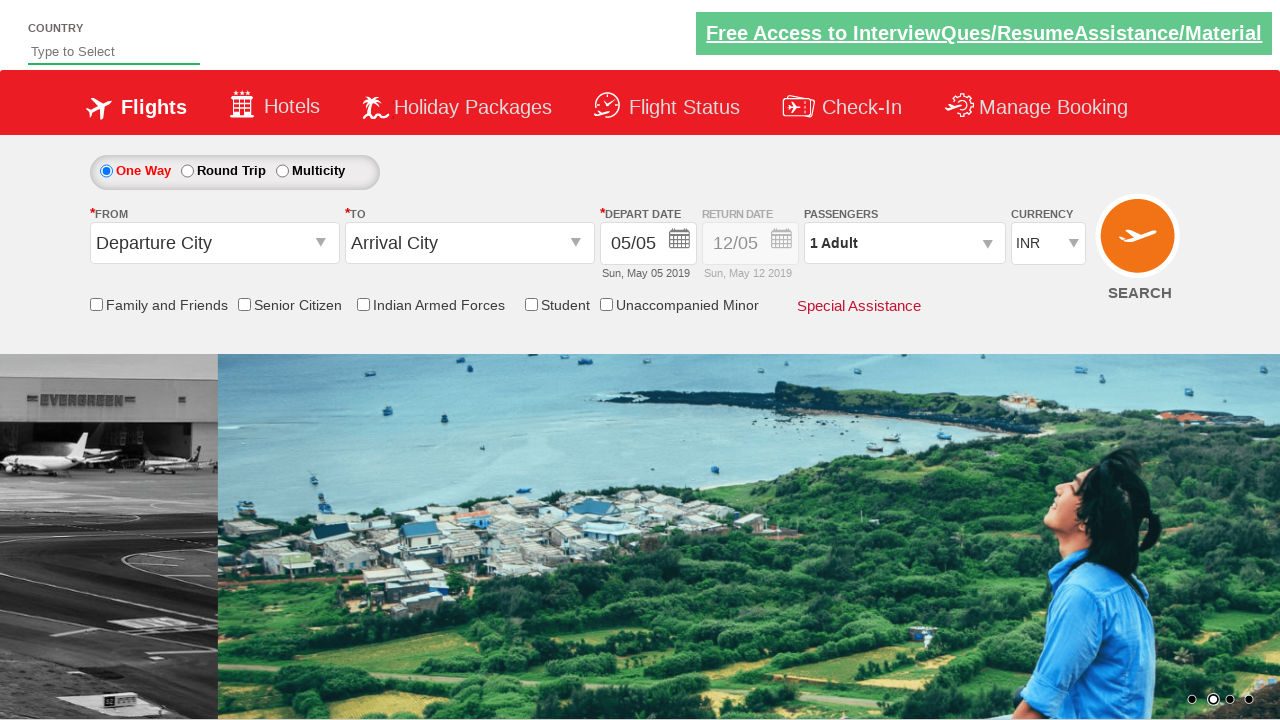

Located all checkbox elements on the page
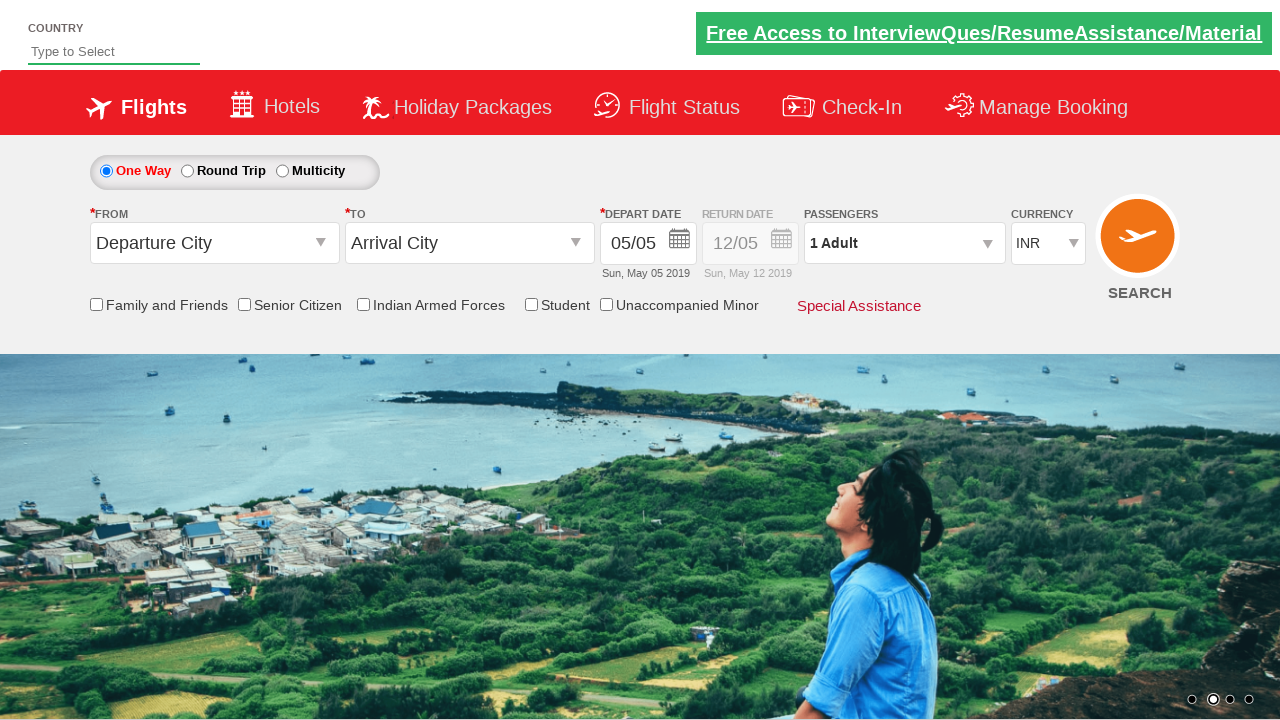

Verified that exactly 6 checkboxes are present on the page
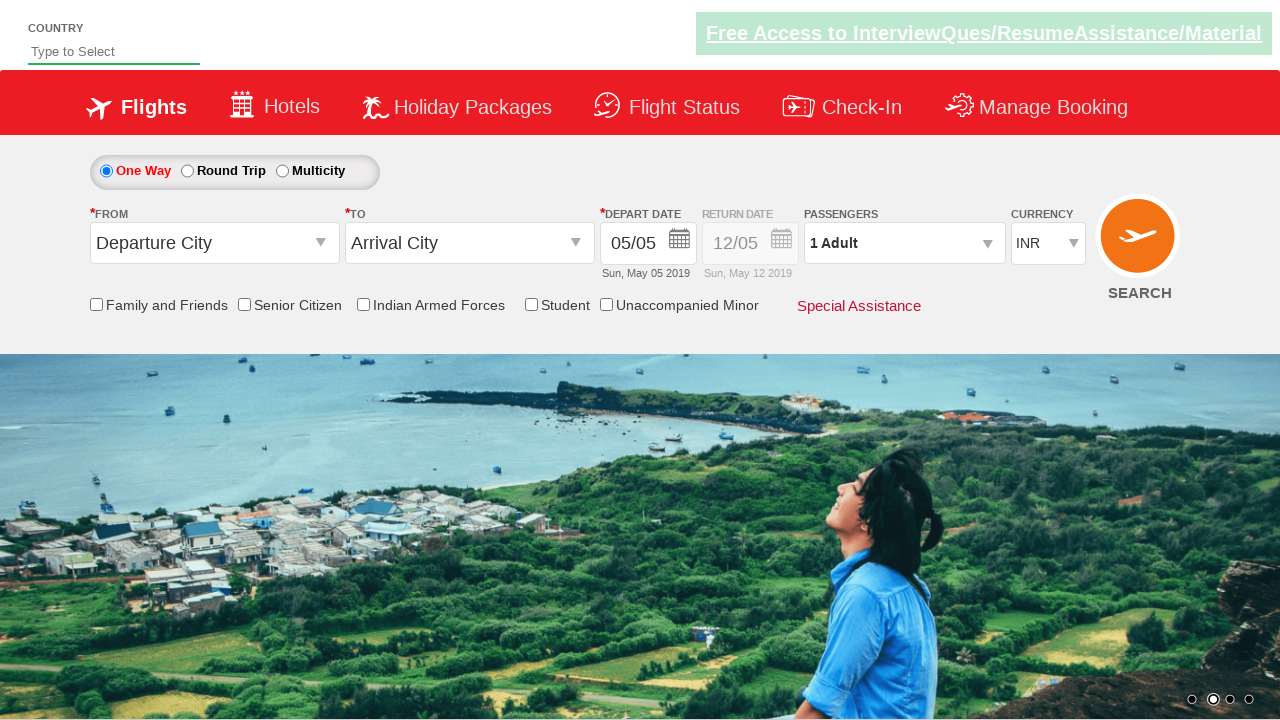

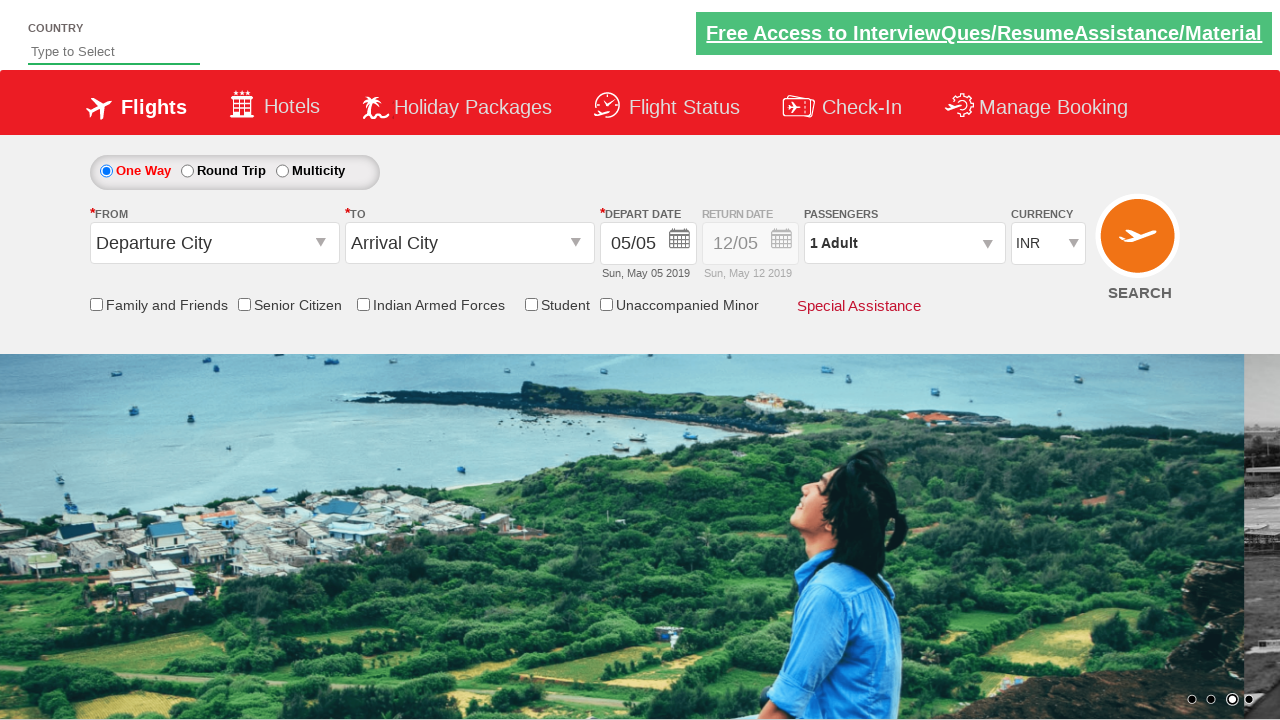